Clicks on My Account link in navigation and verifies the input field types for username, password, and remember me checkbox on the login form

Starting URL: https://cms.demo.katalon.com

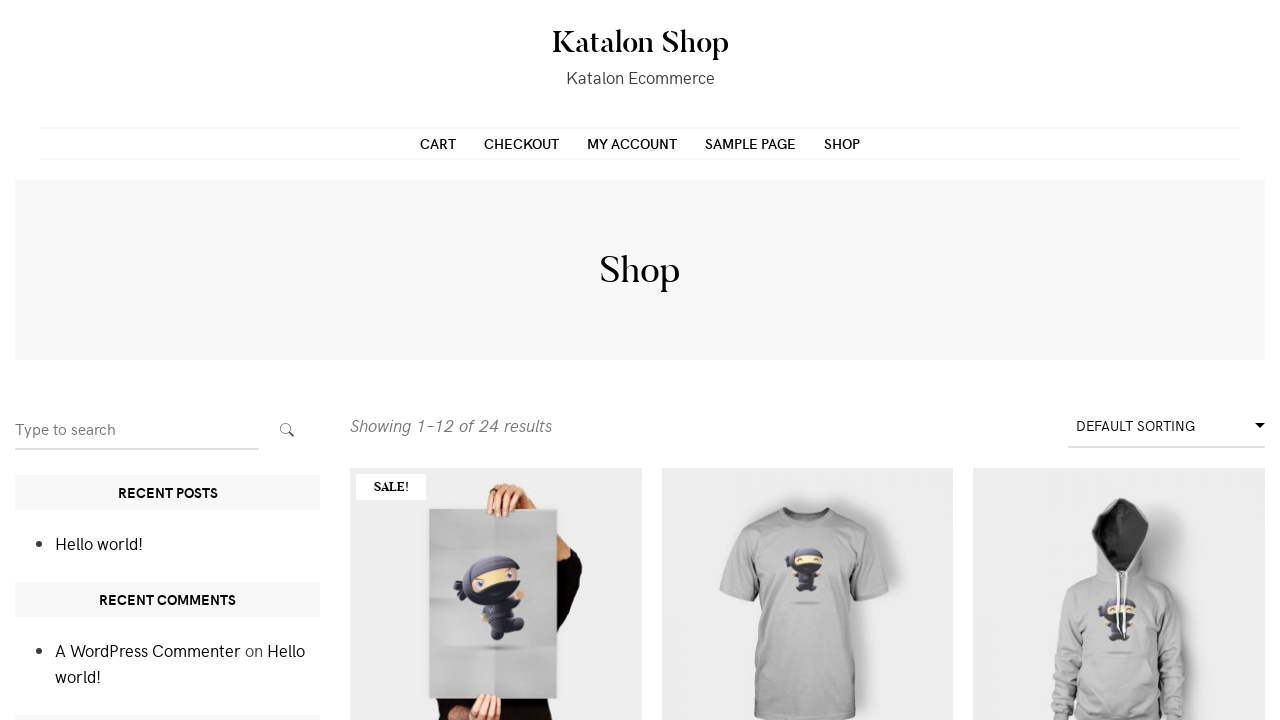

Navigated to https://cms.demo.katalon.com
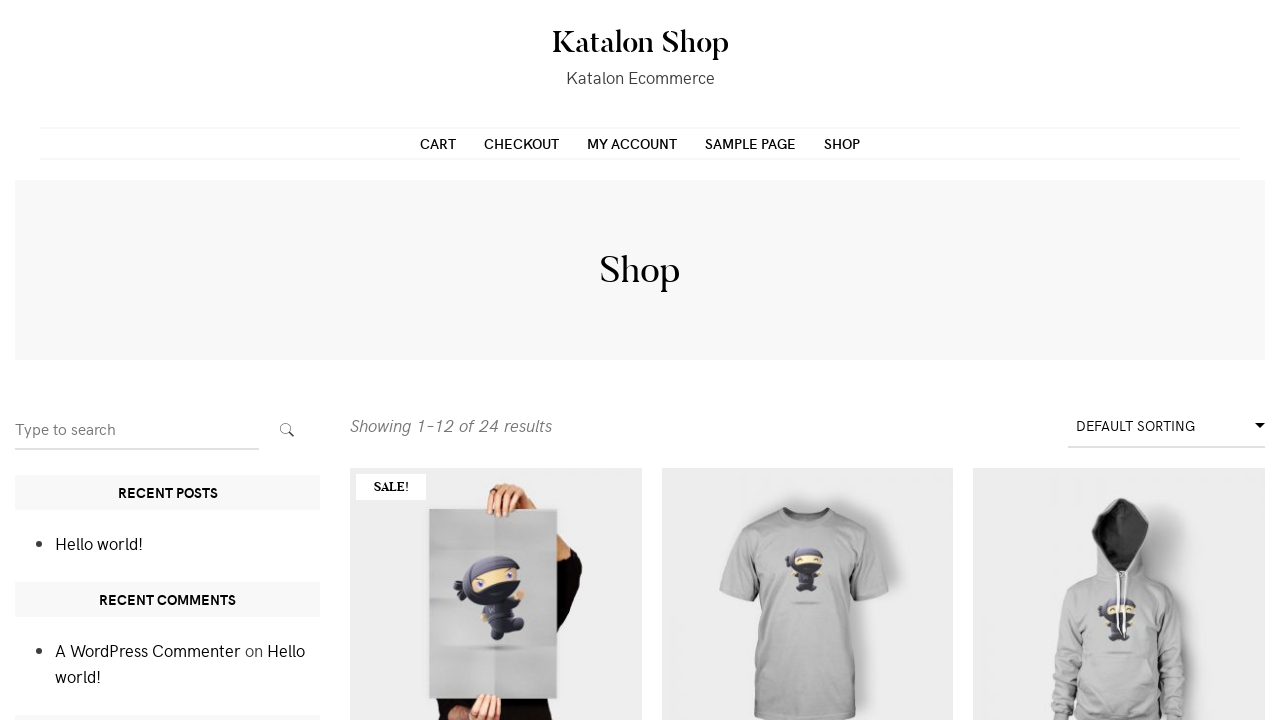

Clicked on My Account link in navigation at (632, 143) on xpath=//*[@class=' nav-menu']/li[3]/a
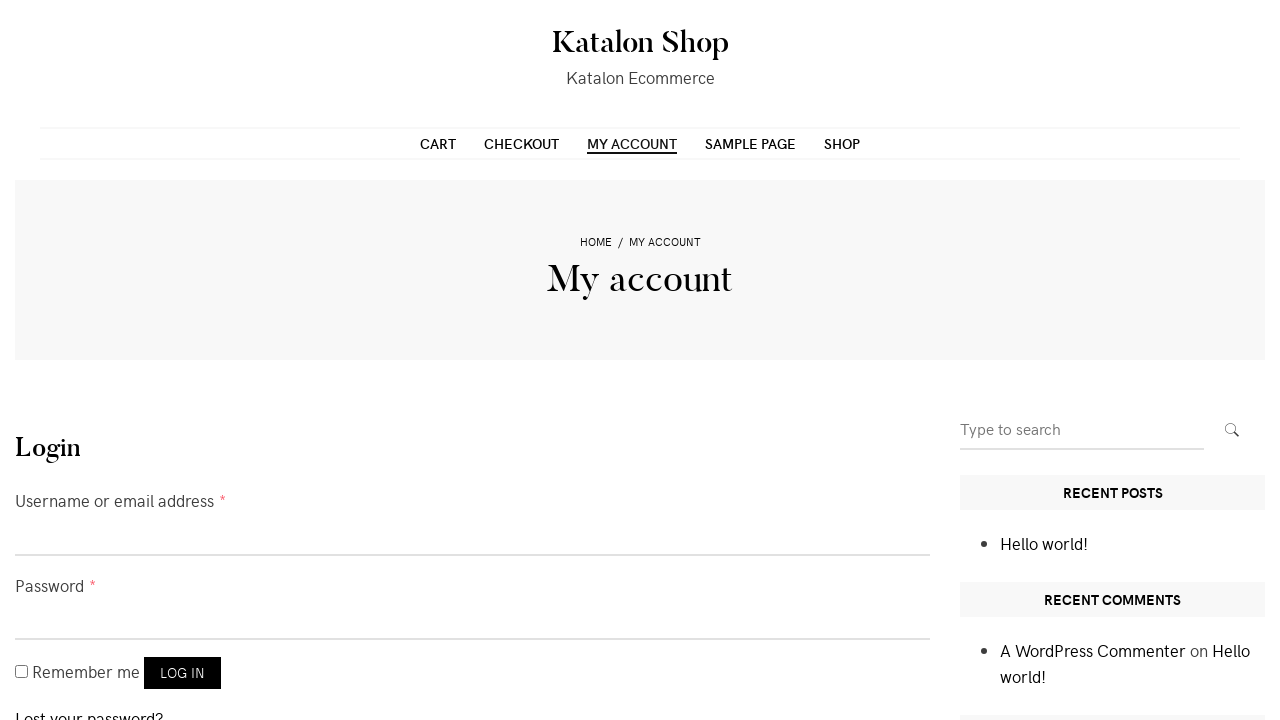

Username input field loaded
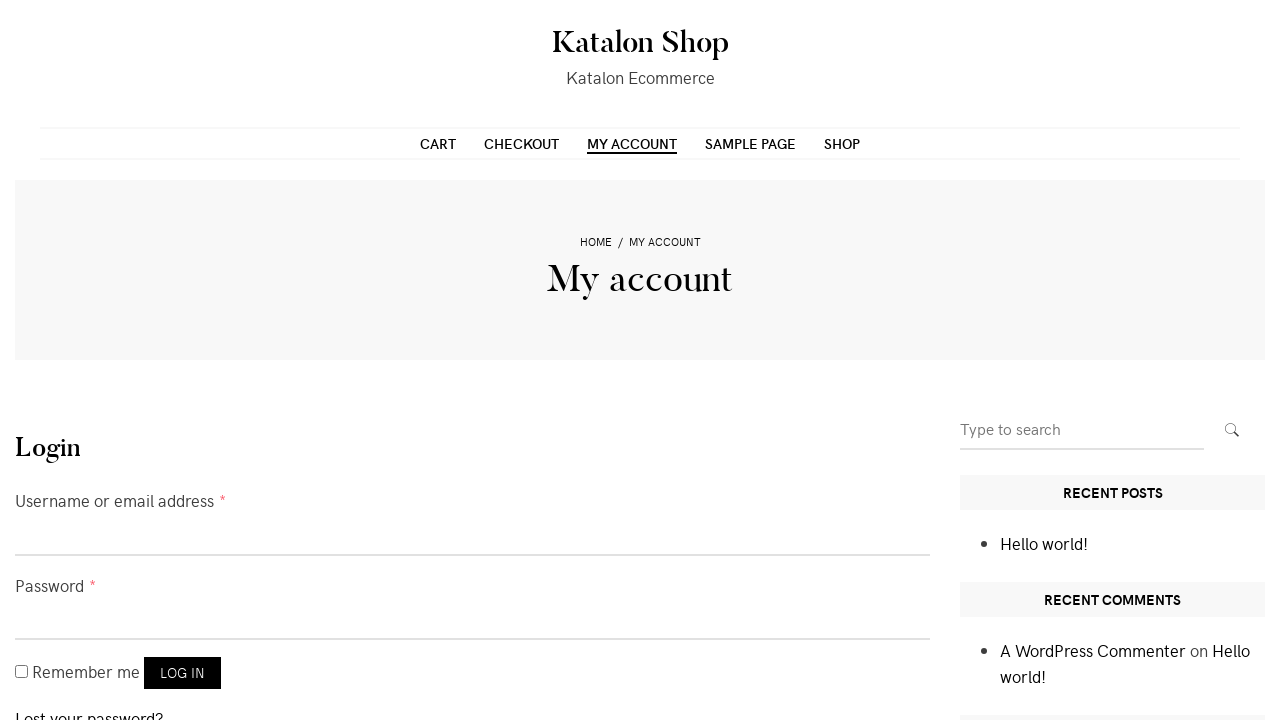

Retrieved username input type: text
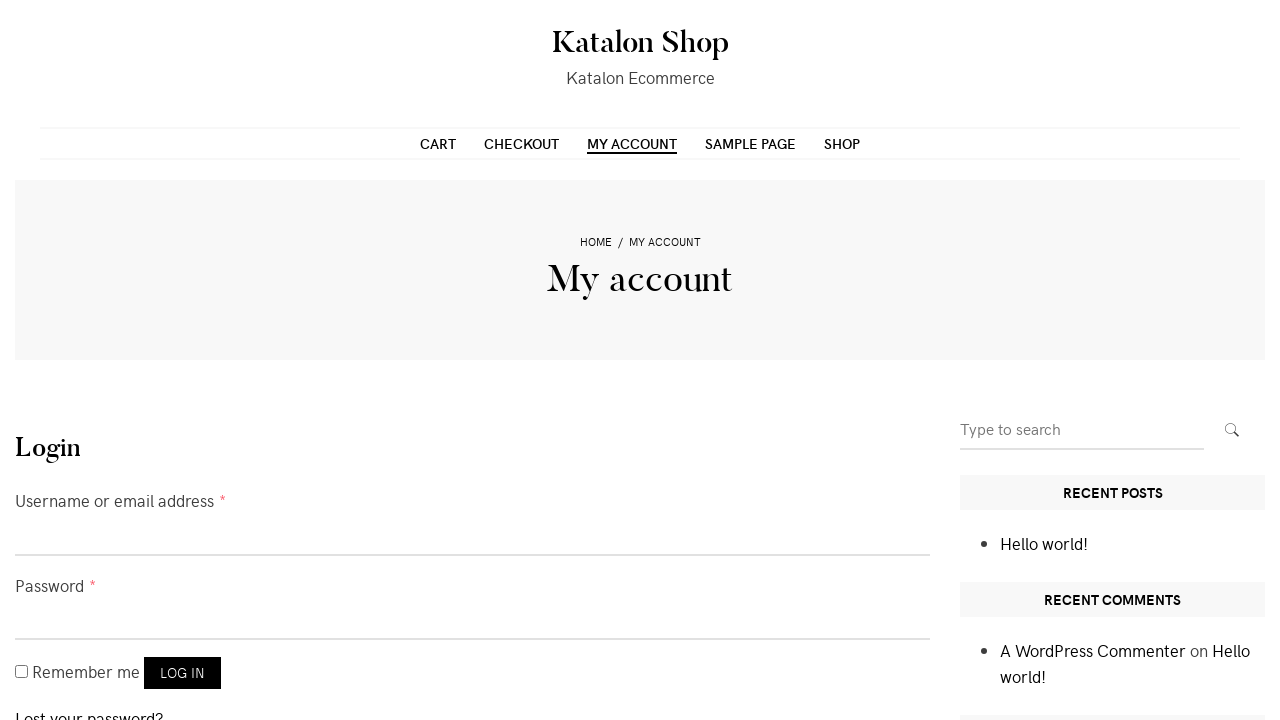

Verified username input type is 'text'
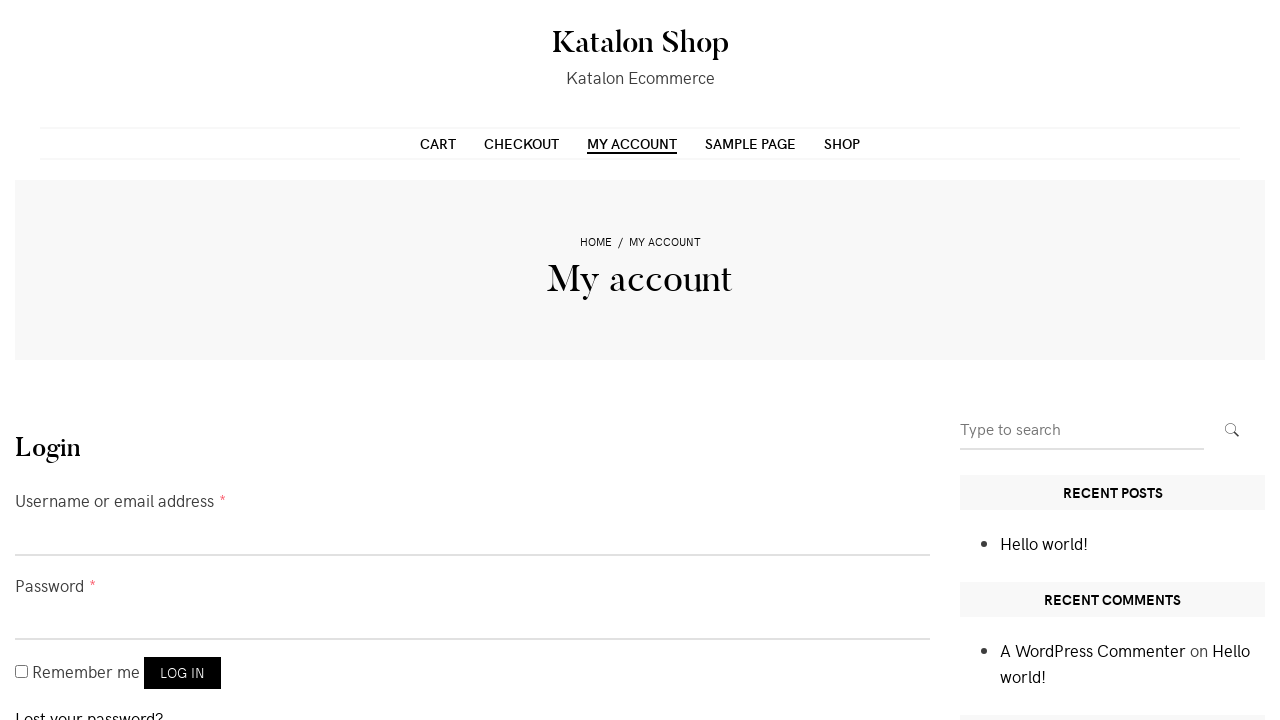

Retrieved password input type: password
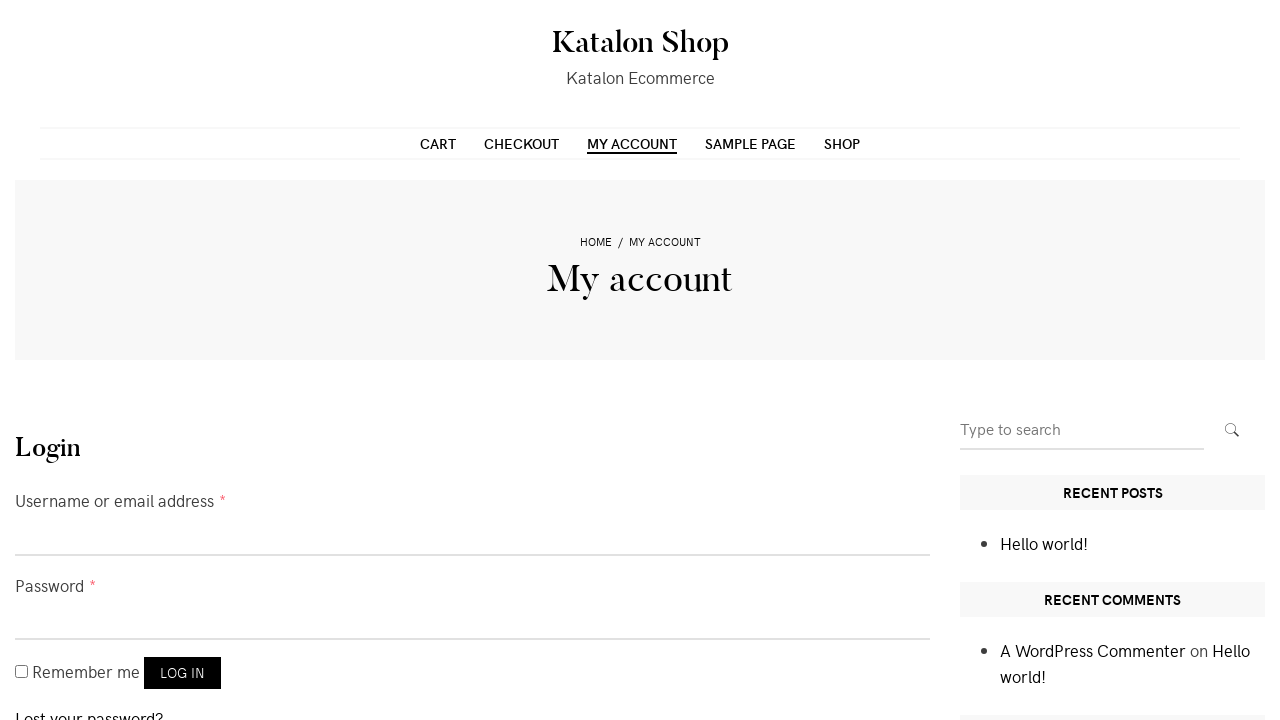

Verified password input type is 'password'
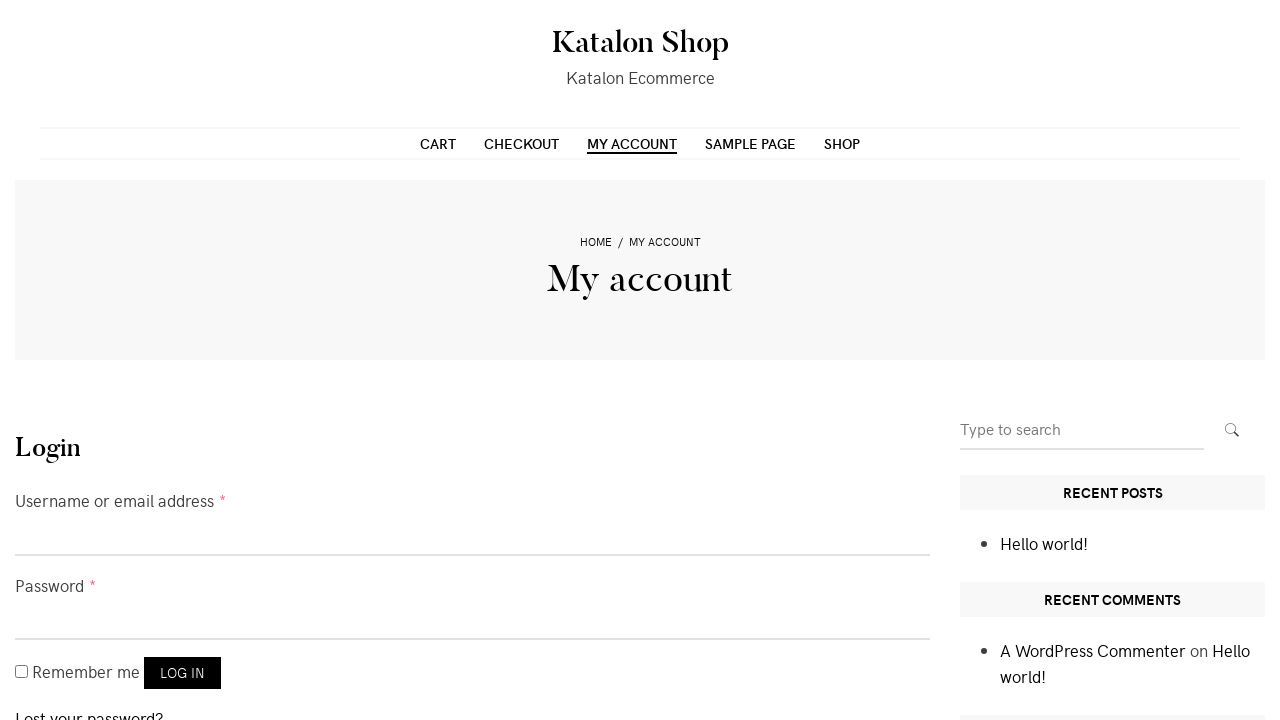

Retrieved remember me checkbox type: checkbox
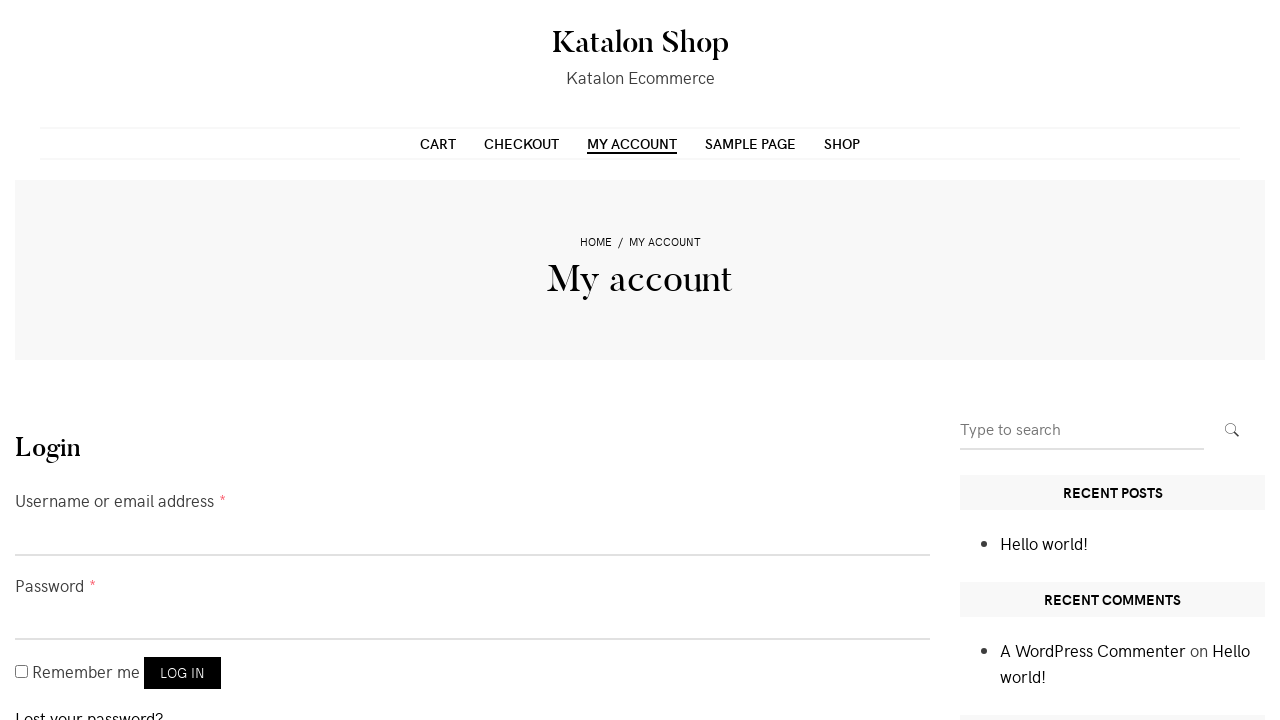

Verified remember me input type is 'checkbox'
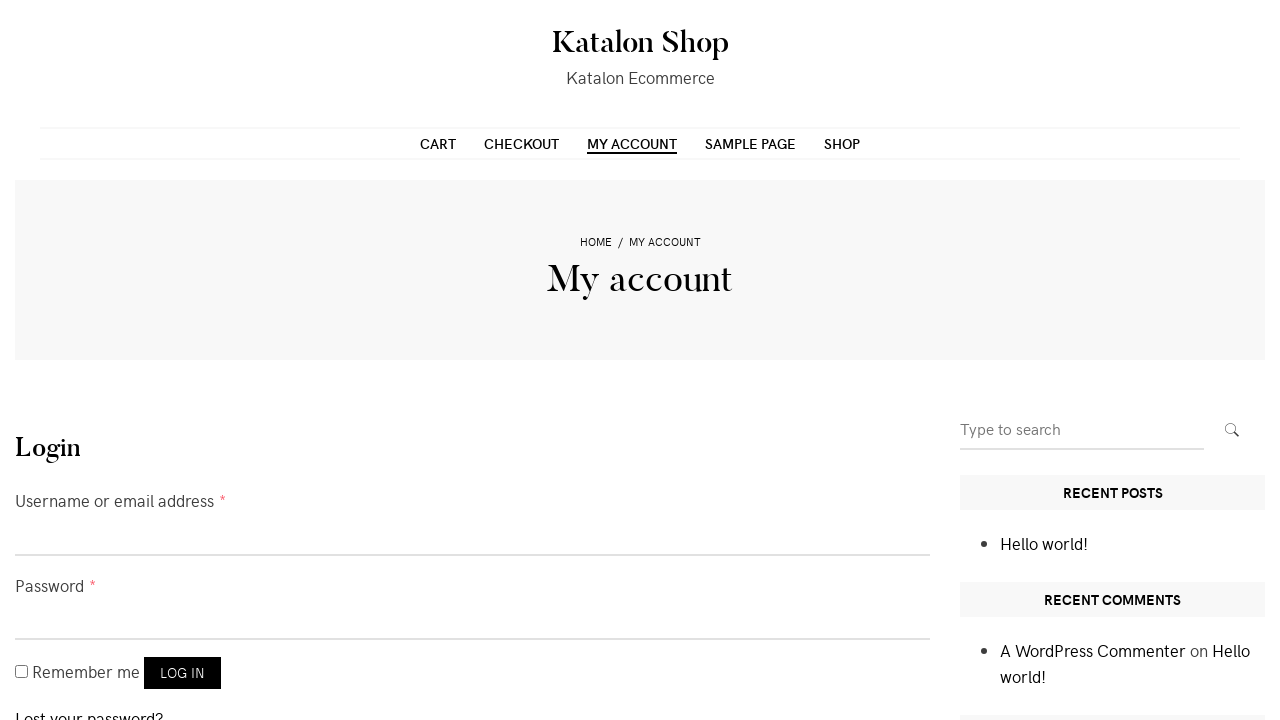

Located remember me checkbox element
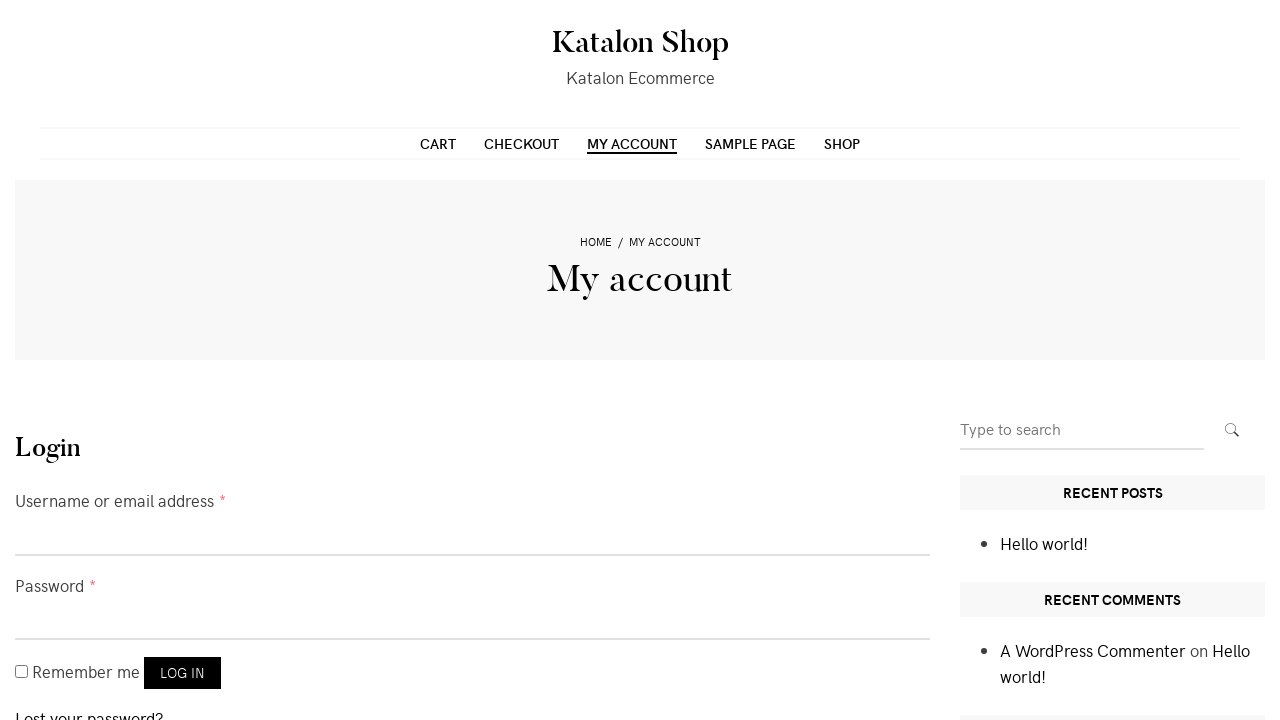

Verified remember me checkbox is not checked
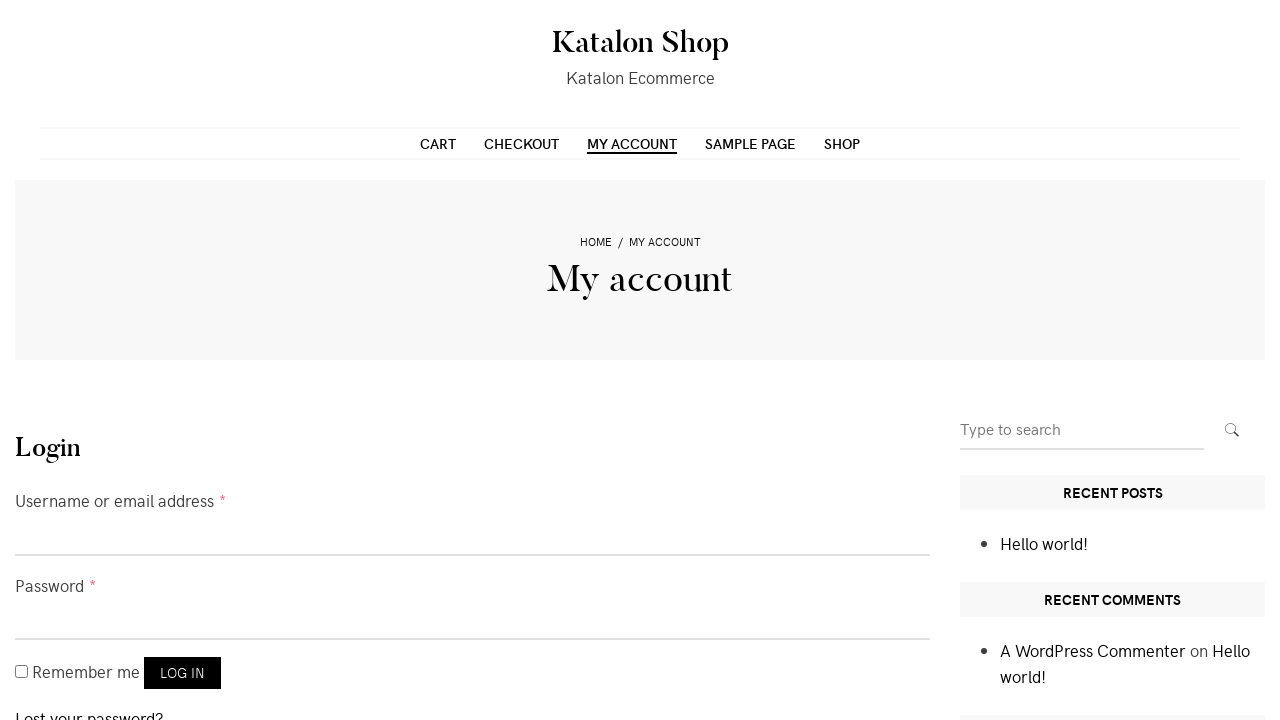

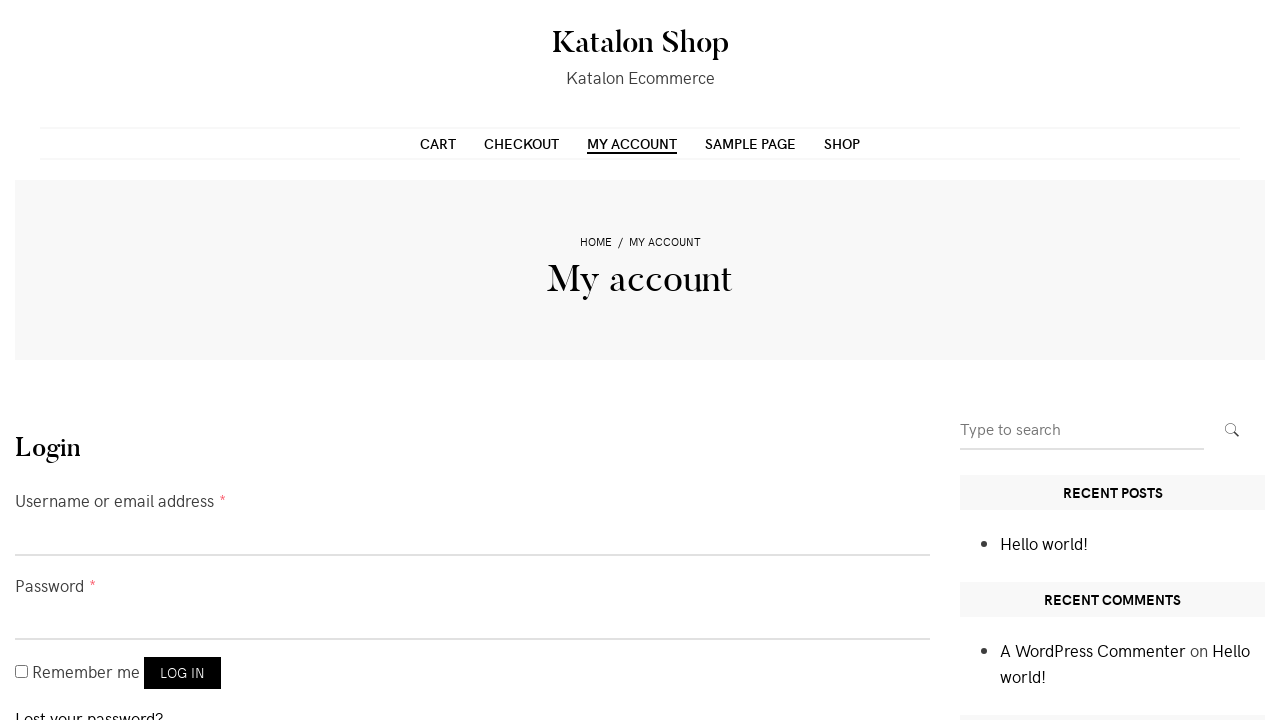